Tests file upload functionality on a demo page by uploading single and multiple files using a file input element

Starting URL: https://davidwalsh.name/demo/multiple-file-upload.php

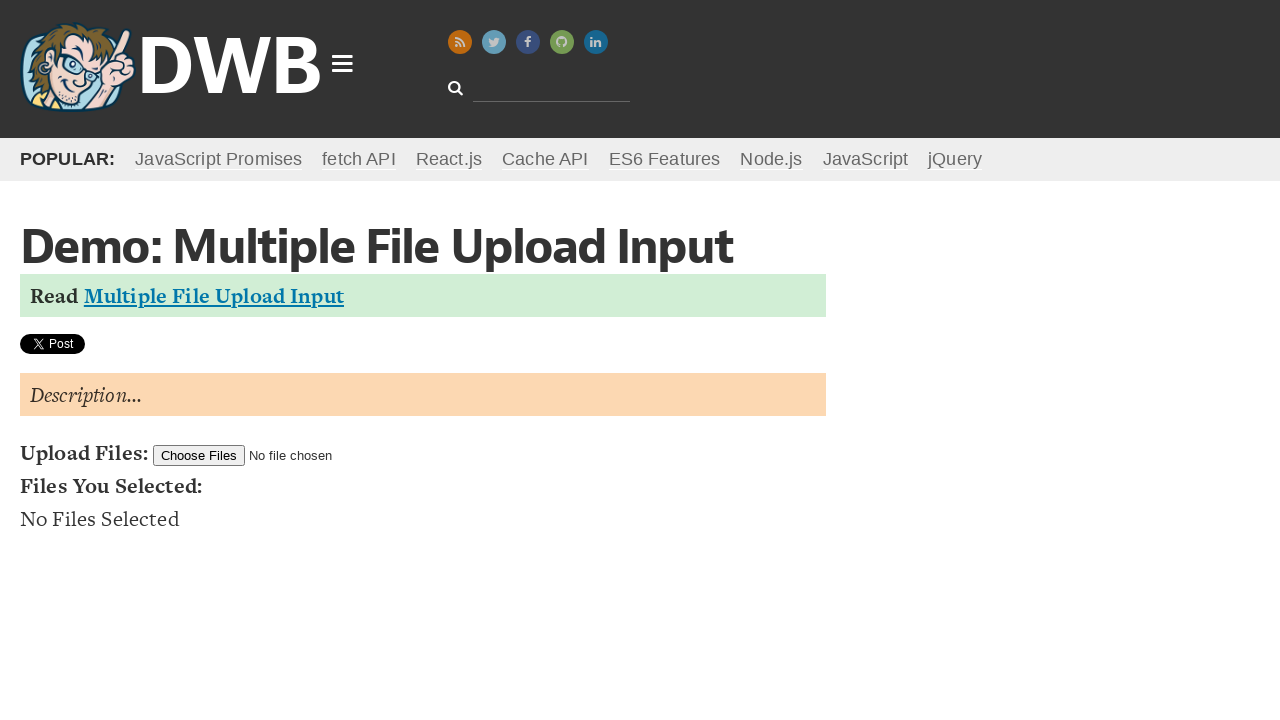

Created test_document.txt file
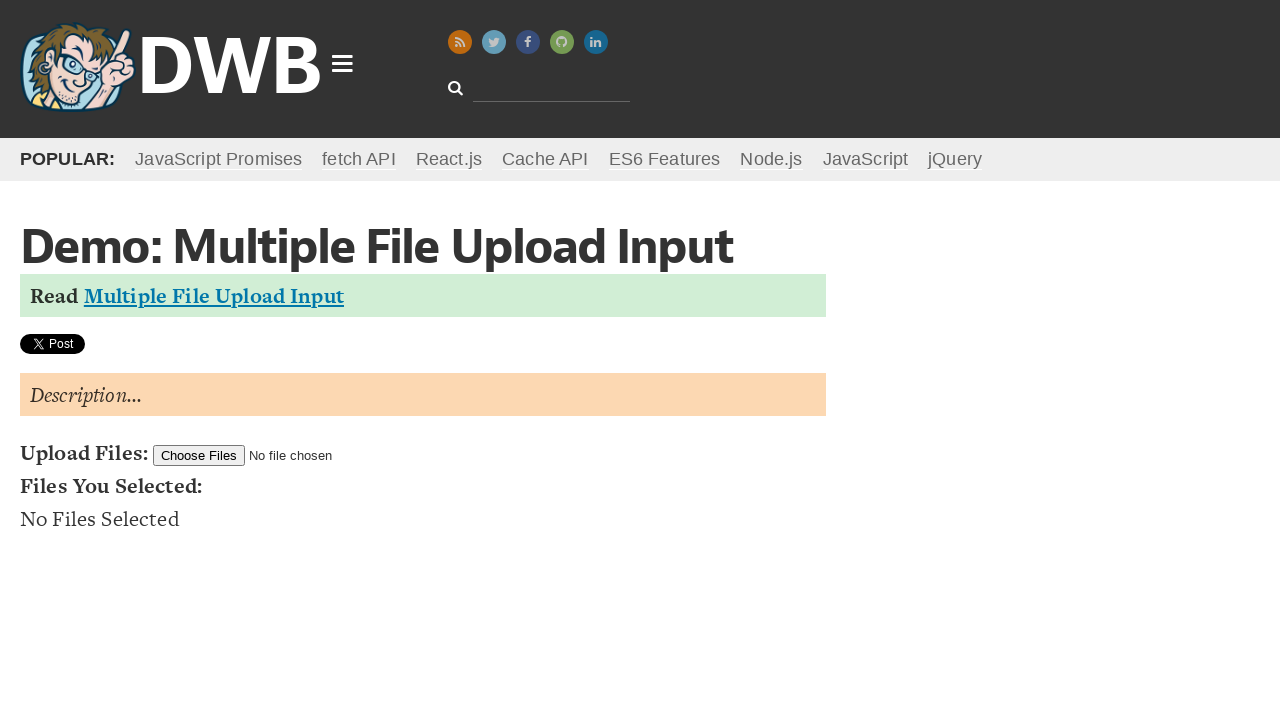

Created test_image.jpg file
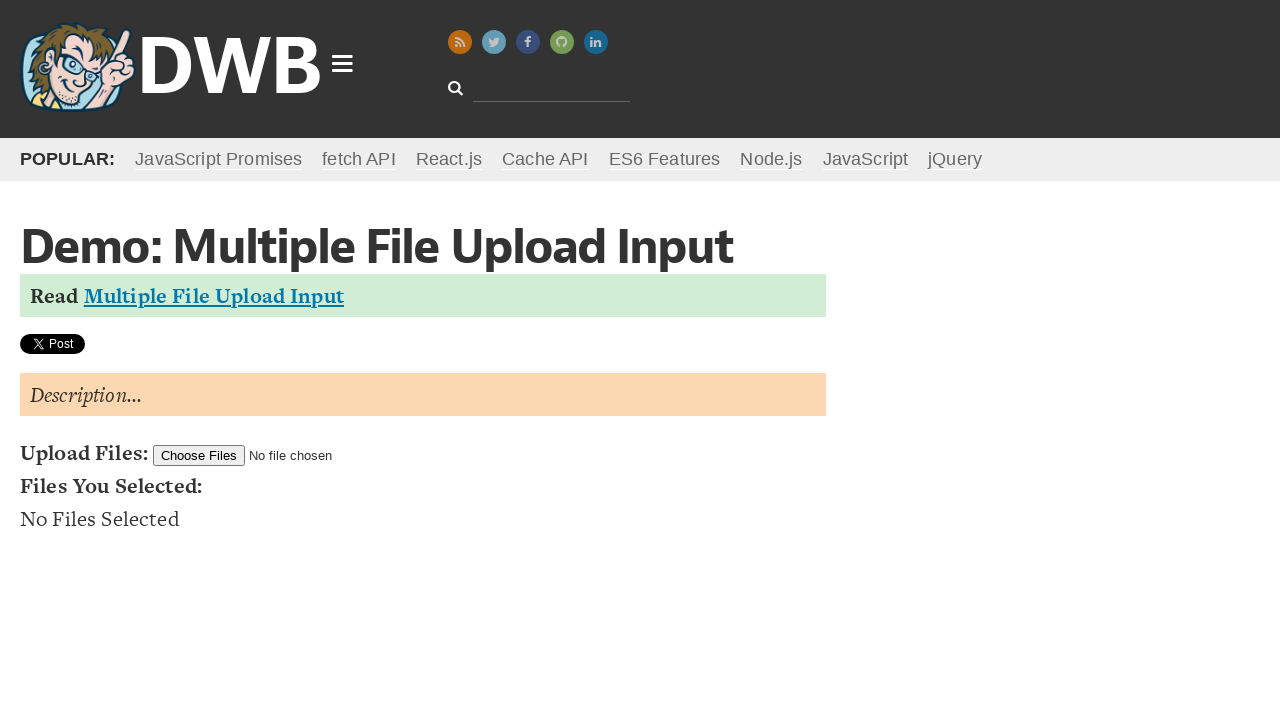

Uploaded single file (test_document.txt)
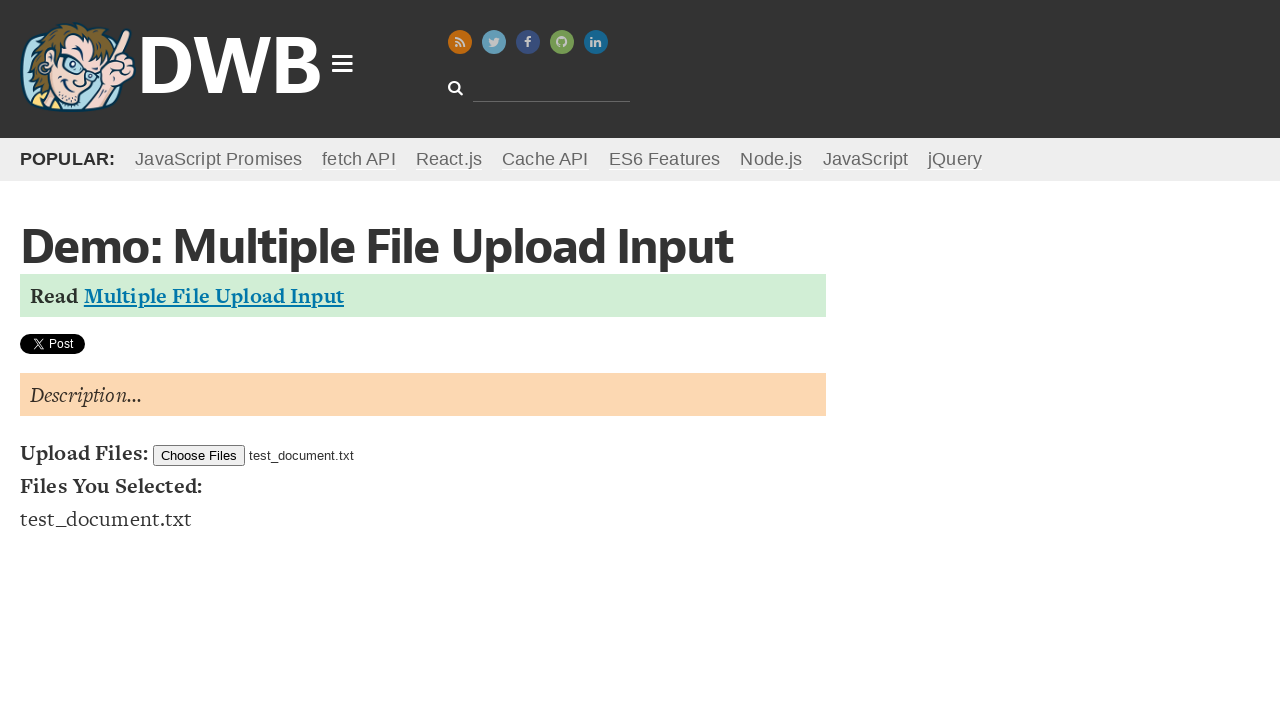

Uploaded multiple files (test_document.txt and test_image.jpg)
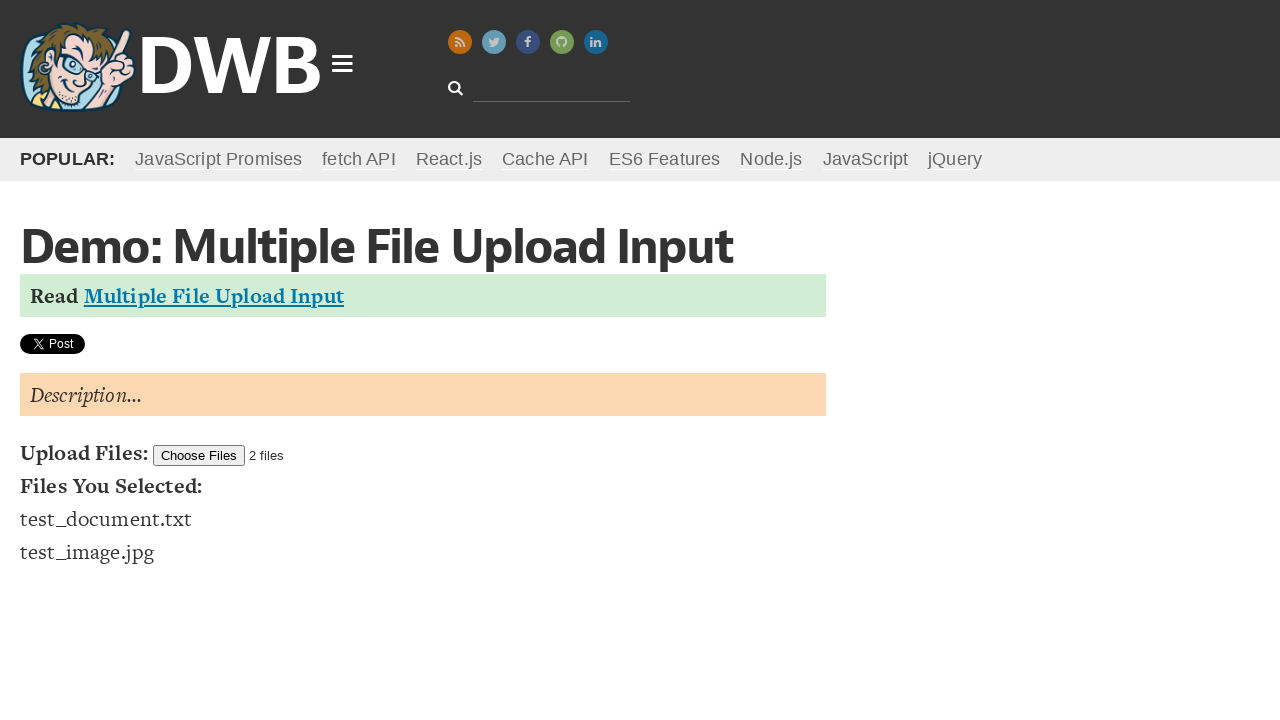

Removed test_document.txt file
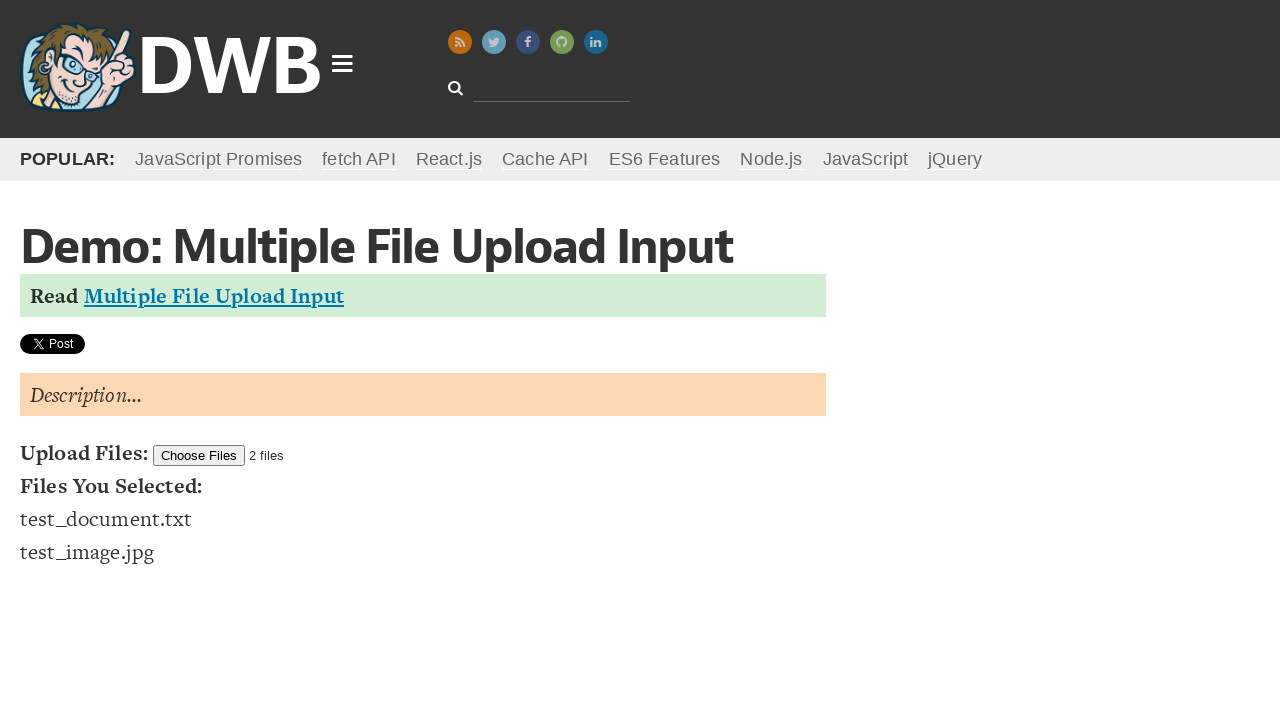

Removed test_image.jpg file
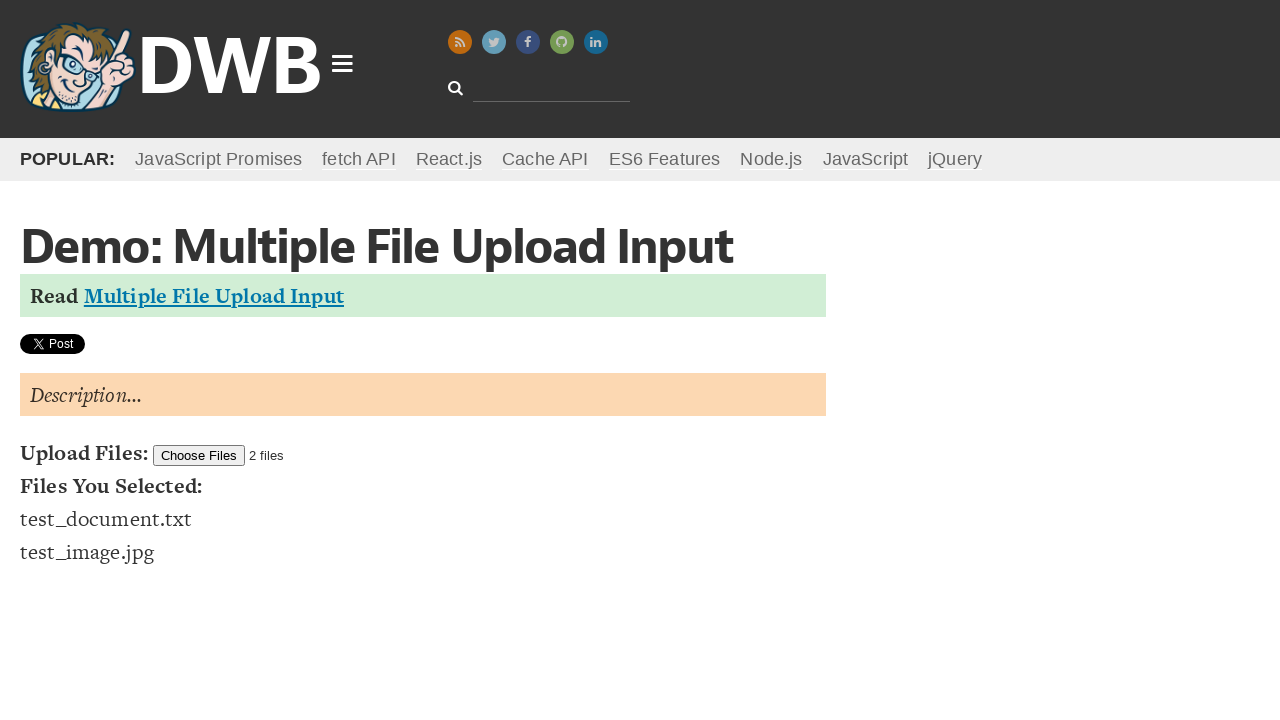

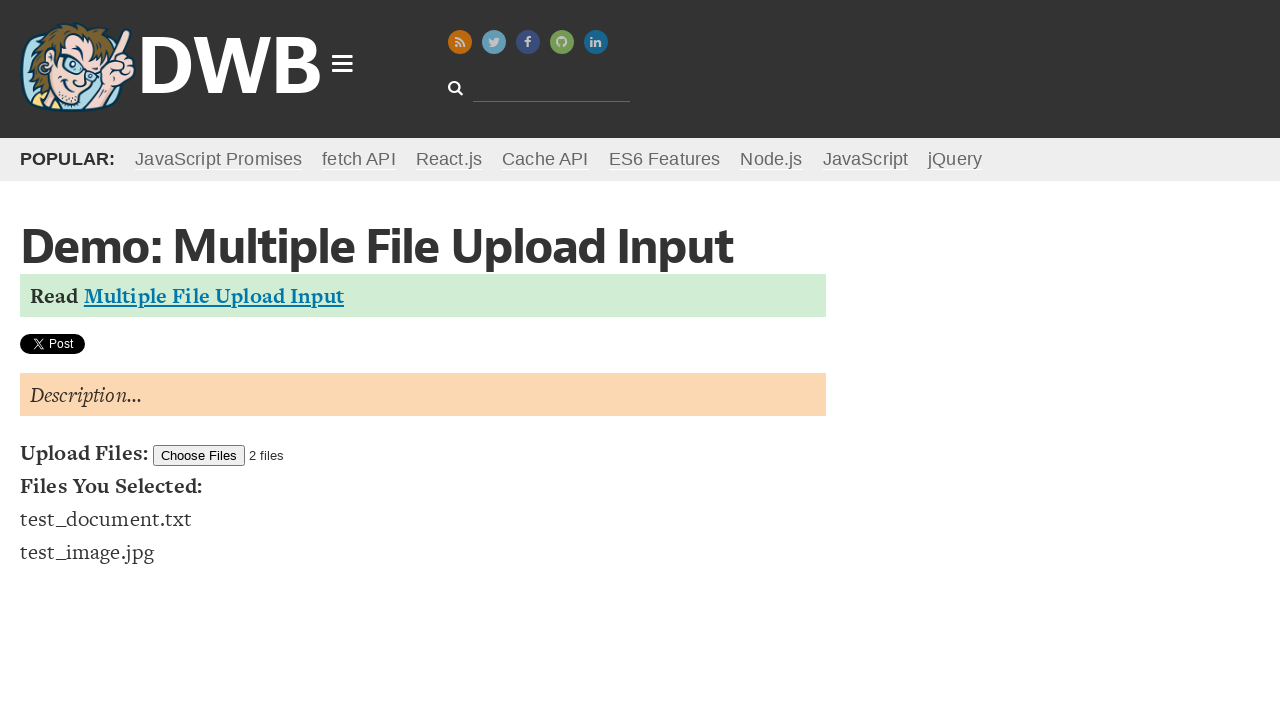